Clicks the Contact link and verifies navigation to contact page

Starting URL: https://classic.freecrm.com/index.html?e=1

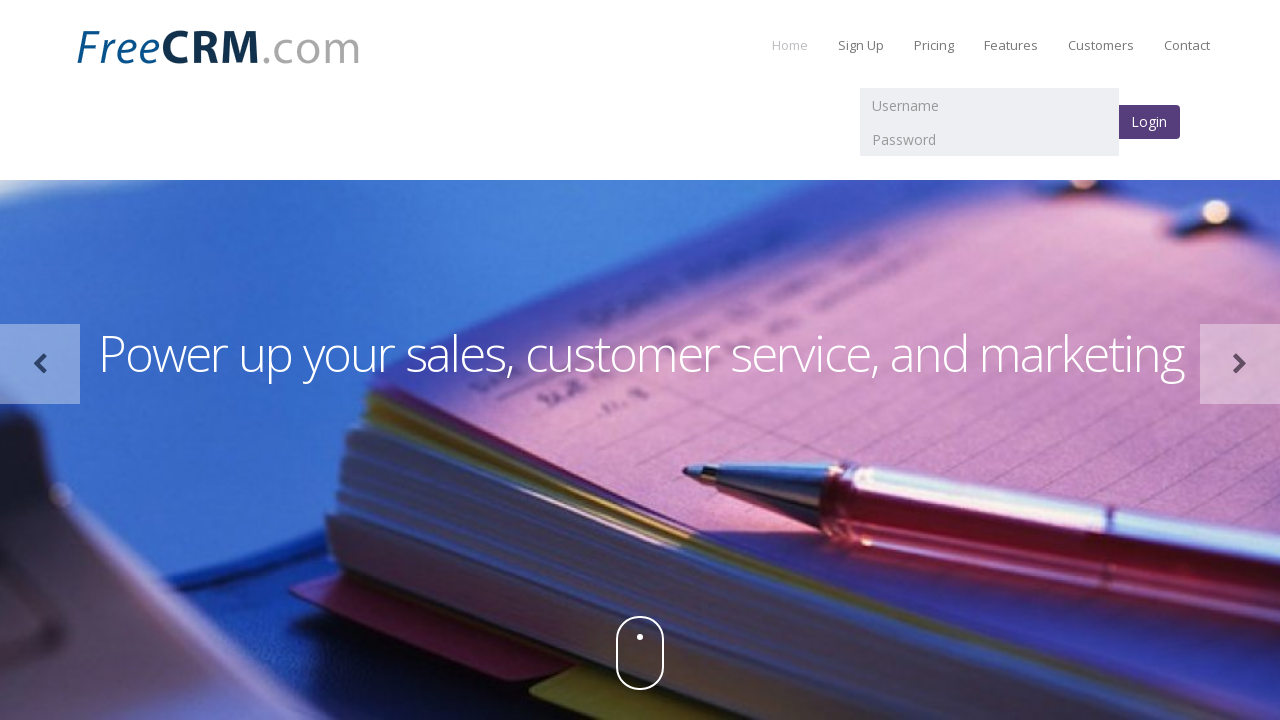

Clicked Contact link at (1187, 45) on a:text('Contact')
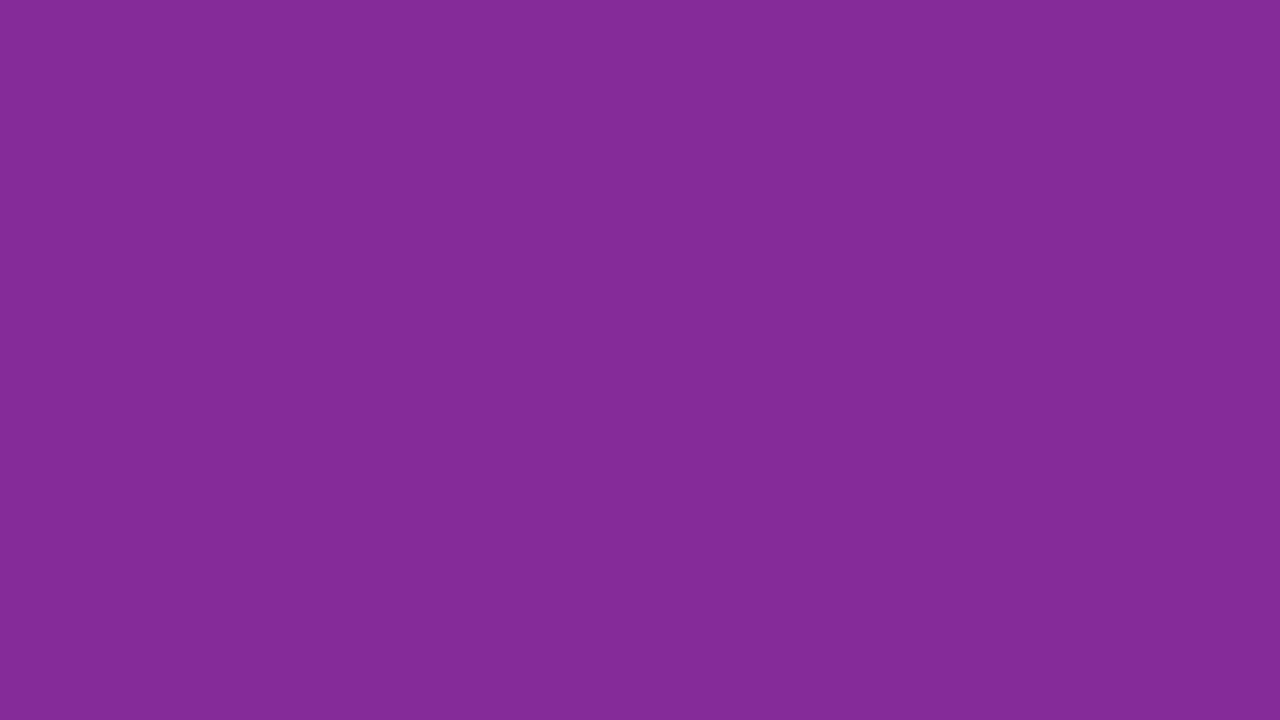

Navigated to contact page successfully
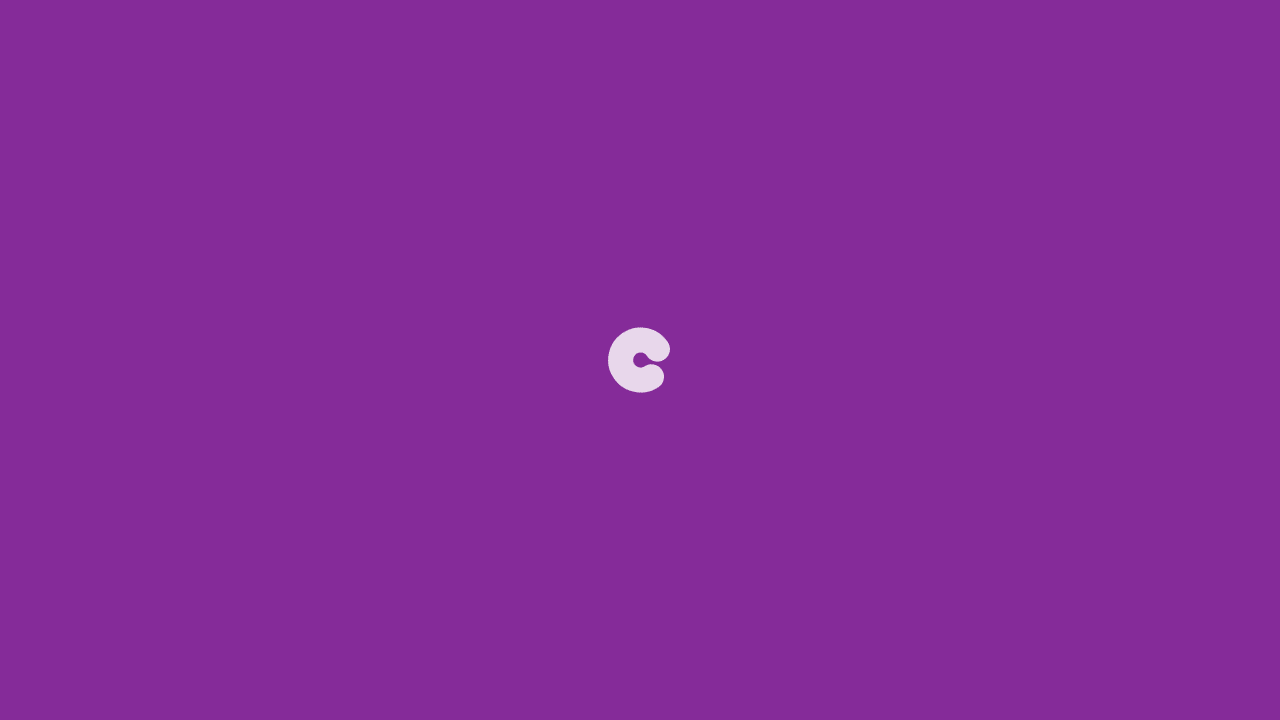

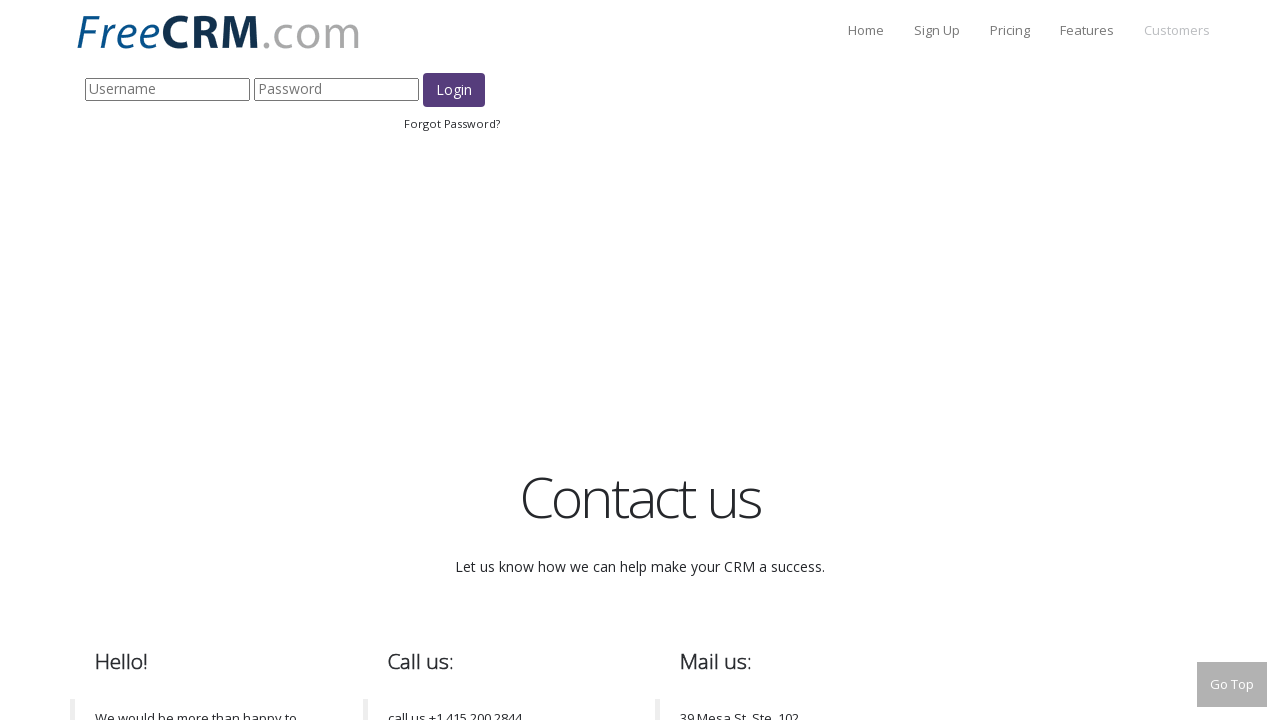